Navigates to an Angular demo application and clicks the library navigation button

Starting URL: https://rahulshettyacademy.com/angularAppdemo/

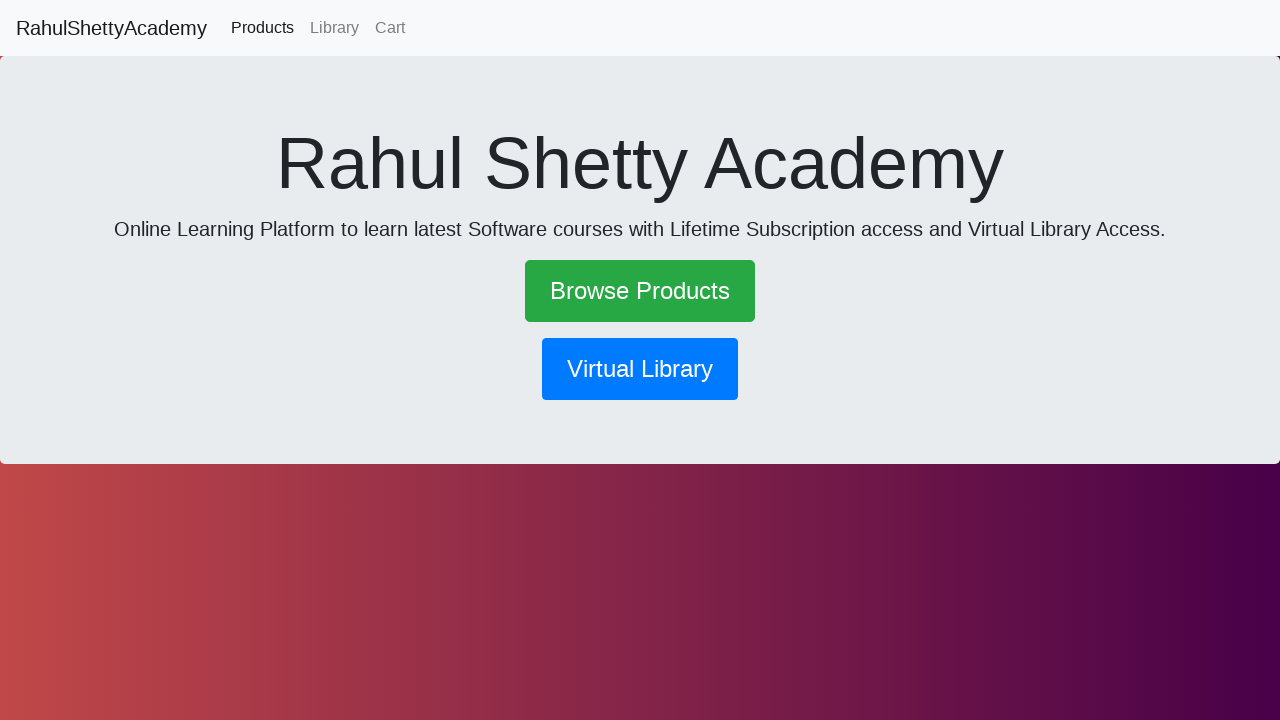

Clicked the library navigation button at (640, 369) on button[routerlink='/library']
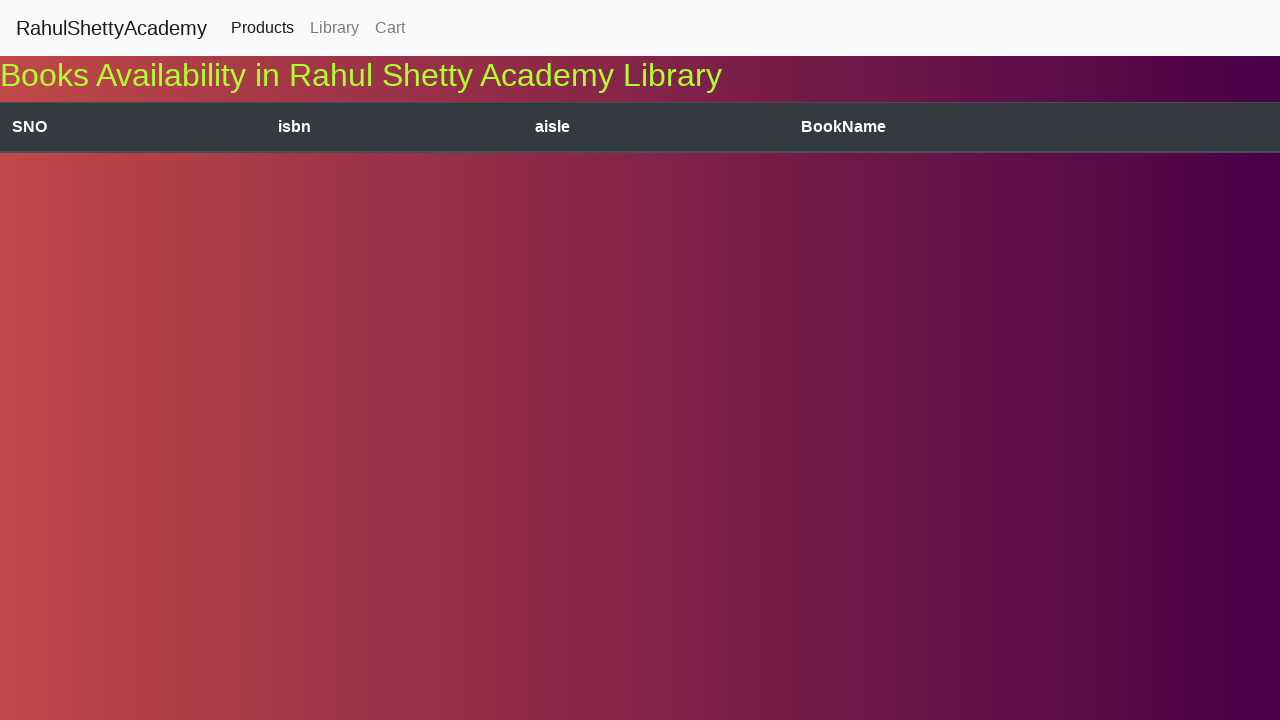

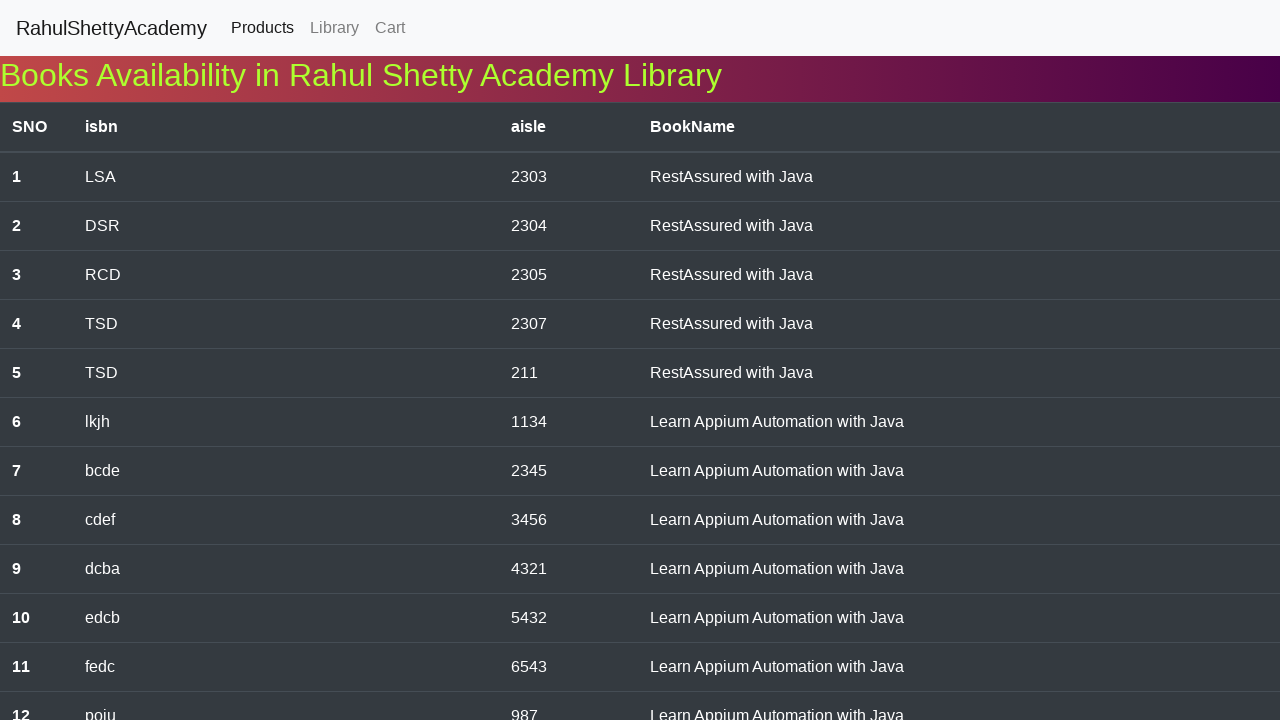